Tests filtering to display all items by clicking through different filters and returning to All

Starting URL: https://demo.playwright.dev/todomvc

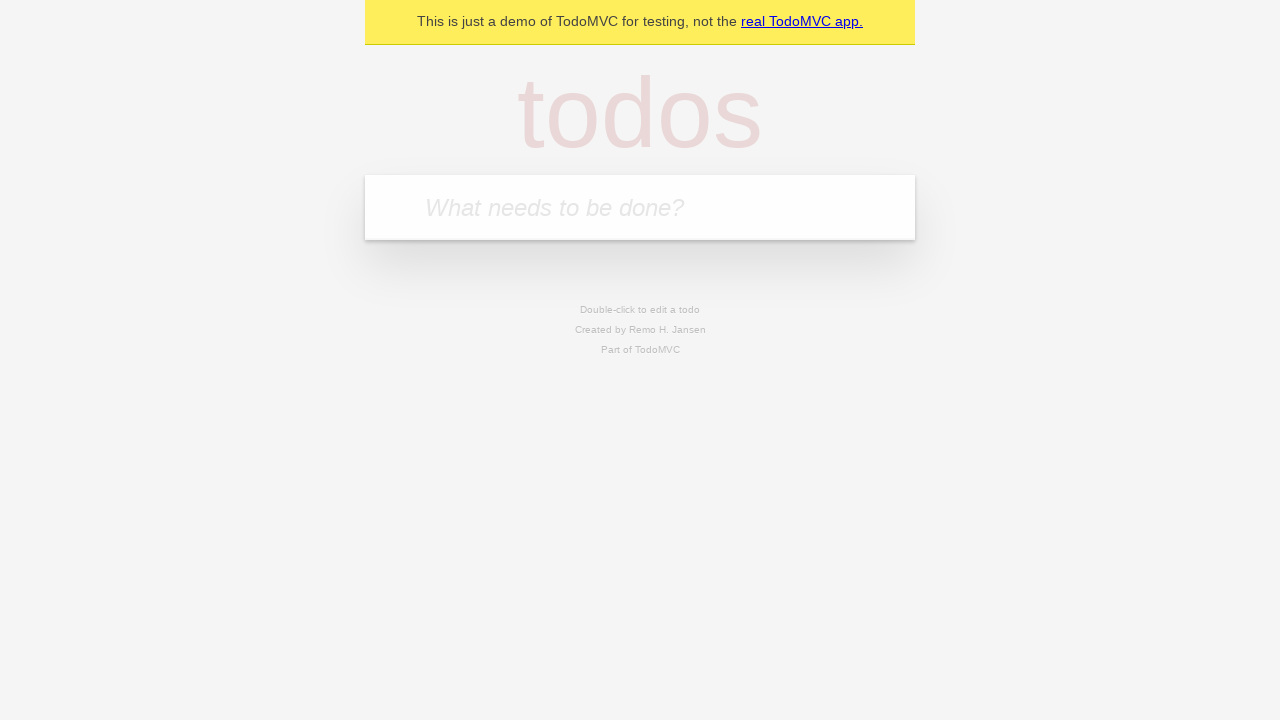

Filled new todo input with 'buy some cheese' on .new-todo
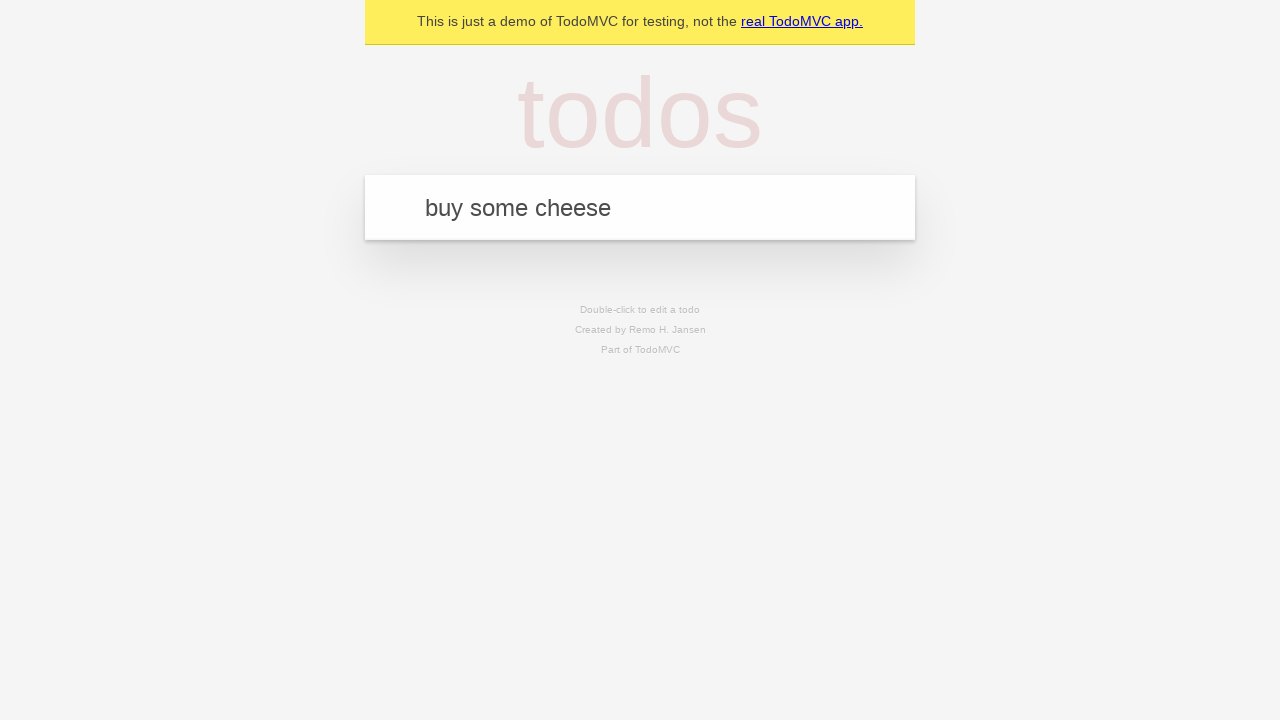

Pressed Enter to add first todo on .new-todo
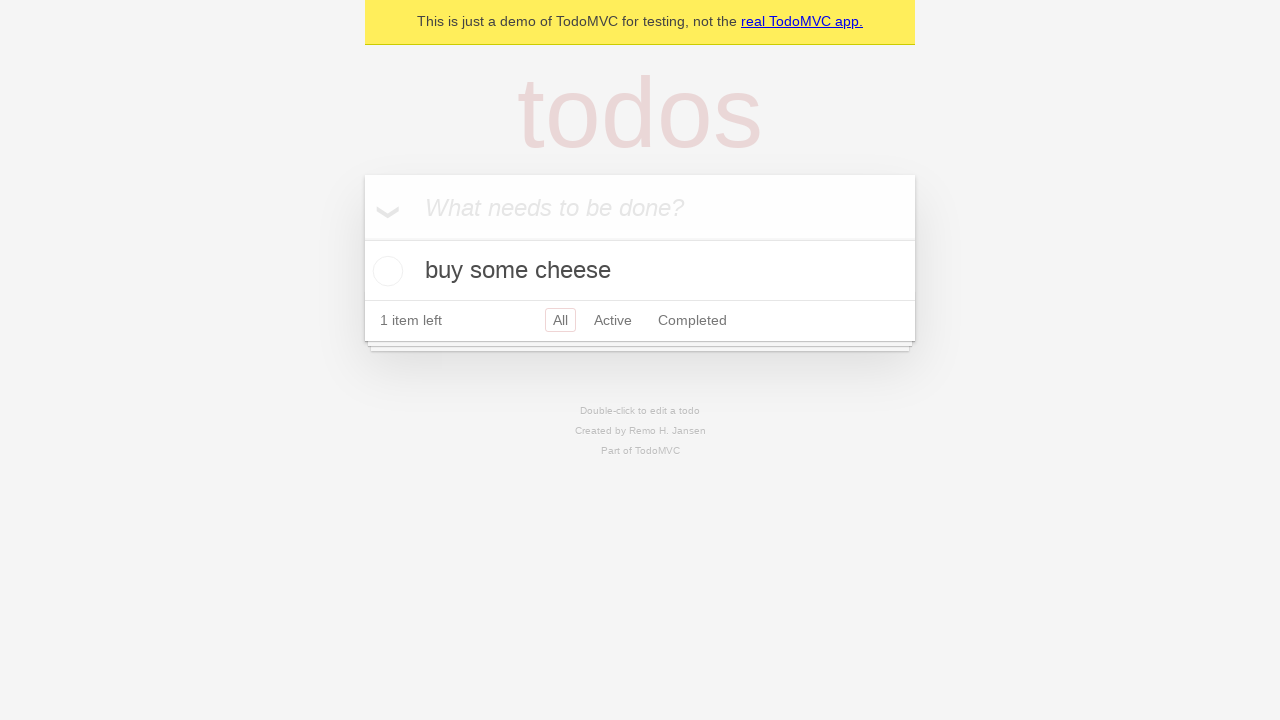

Filled new todo input with 'feed the cat' on .new-todo
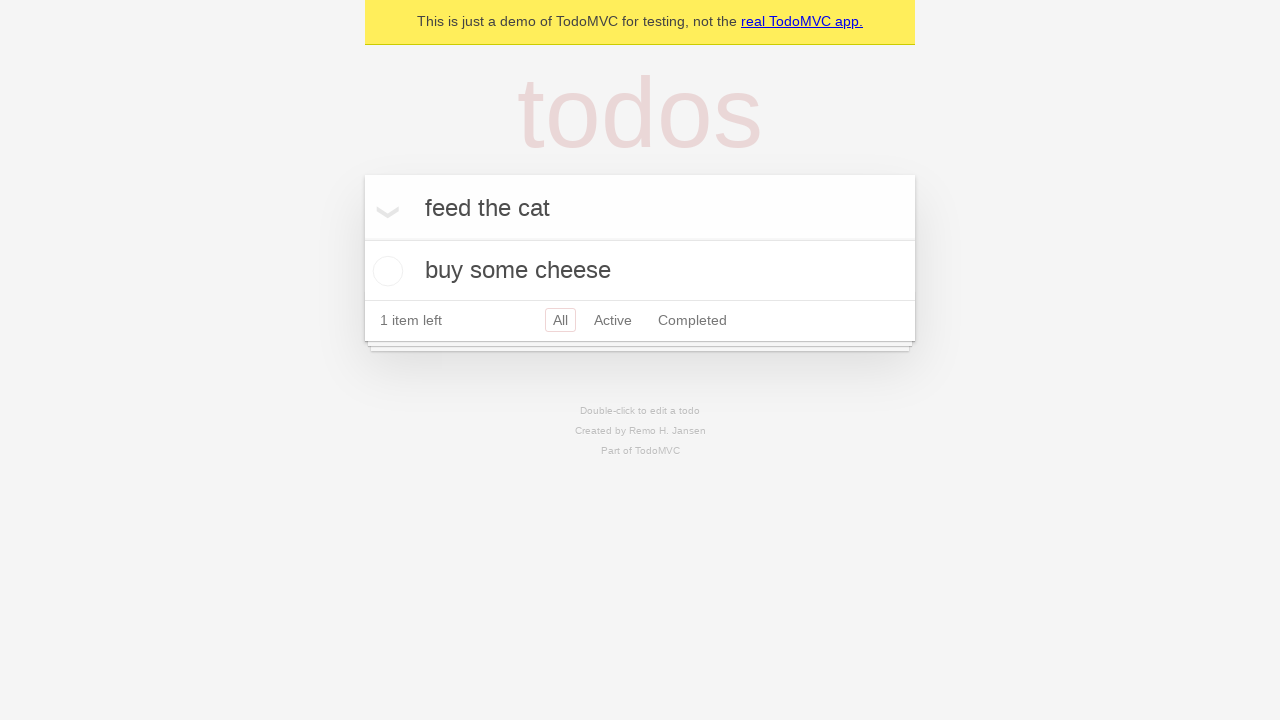

Pressed Enter to add second todo on .new-todo
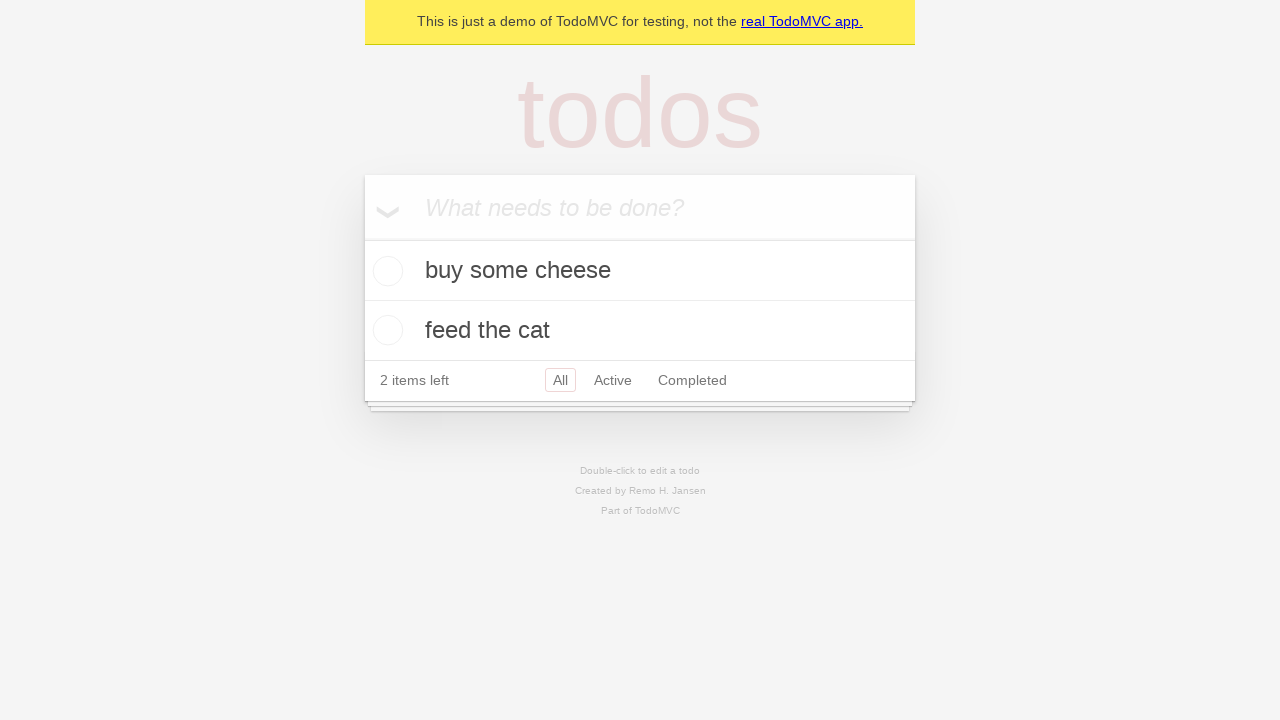

Filled new todo input with 'book a doctors appointment' on .new-todo
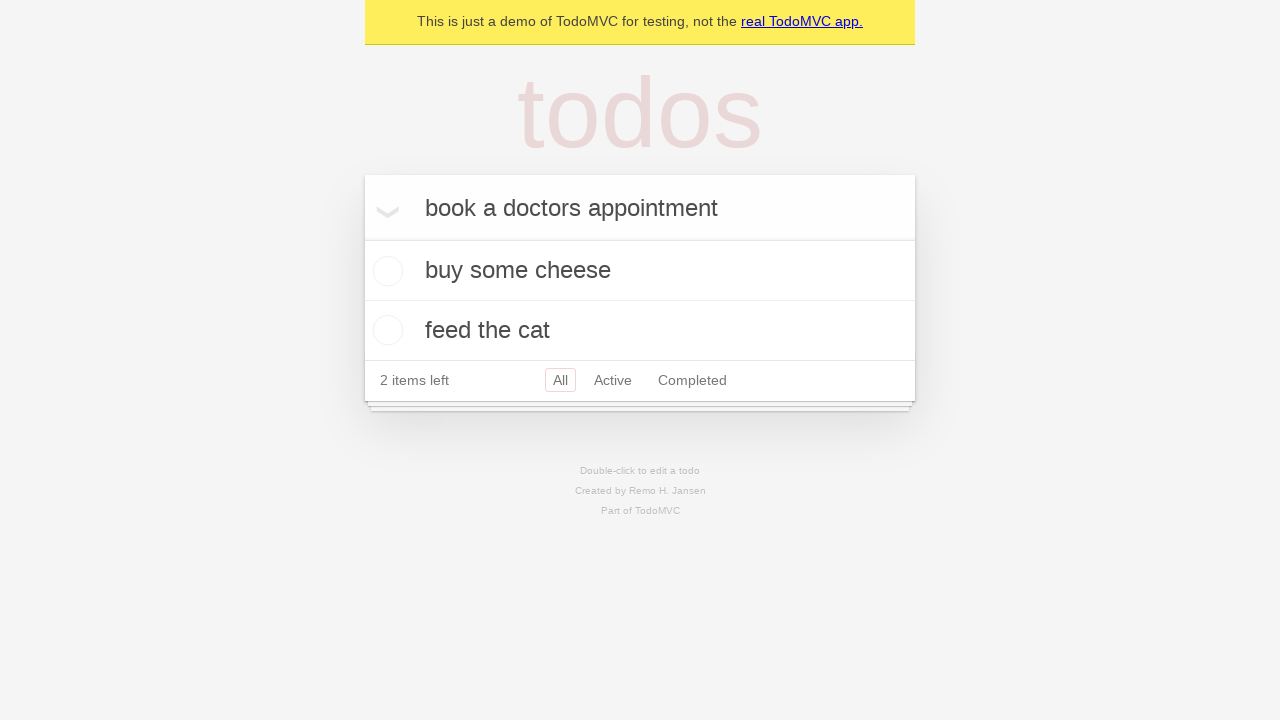

Pressed Enter to add third todo on .new-todo
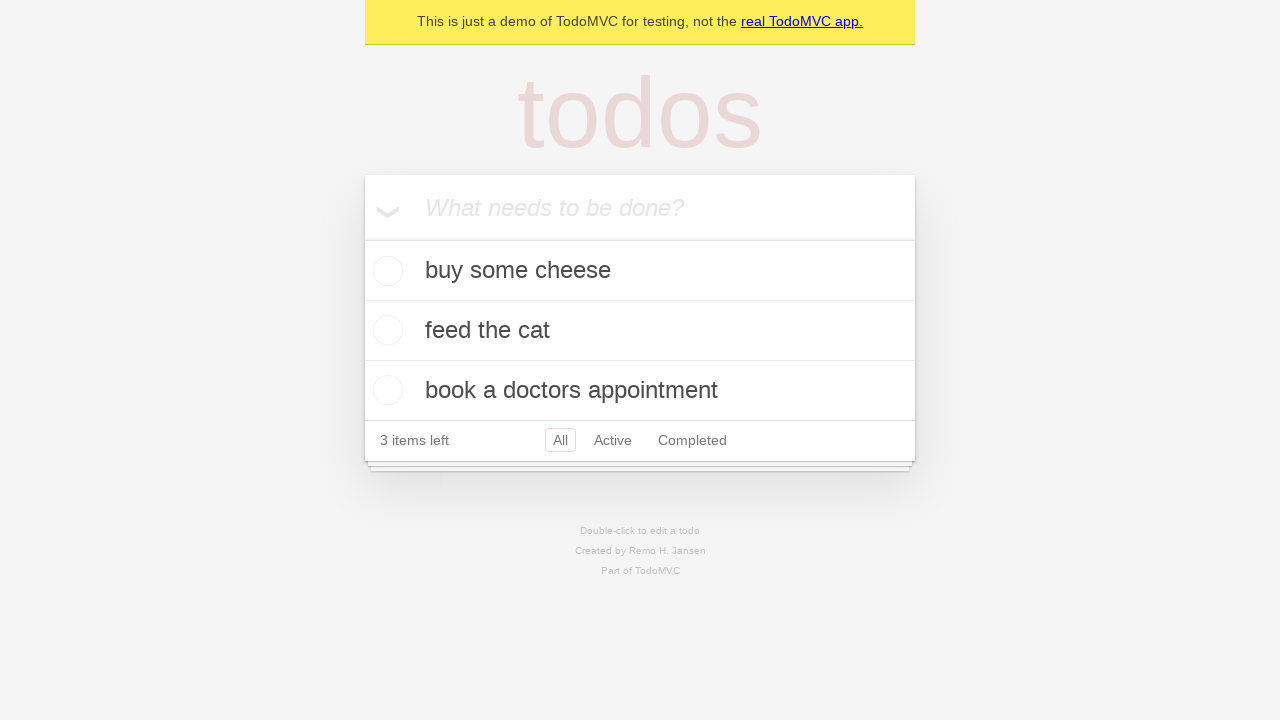

Waited for all three todos to be displayed
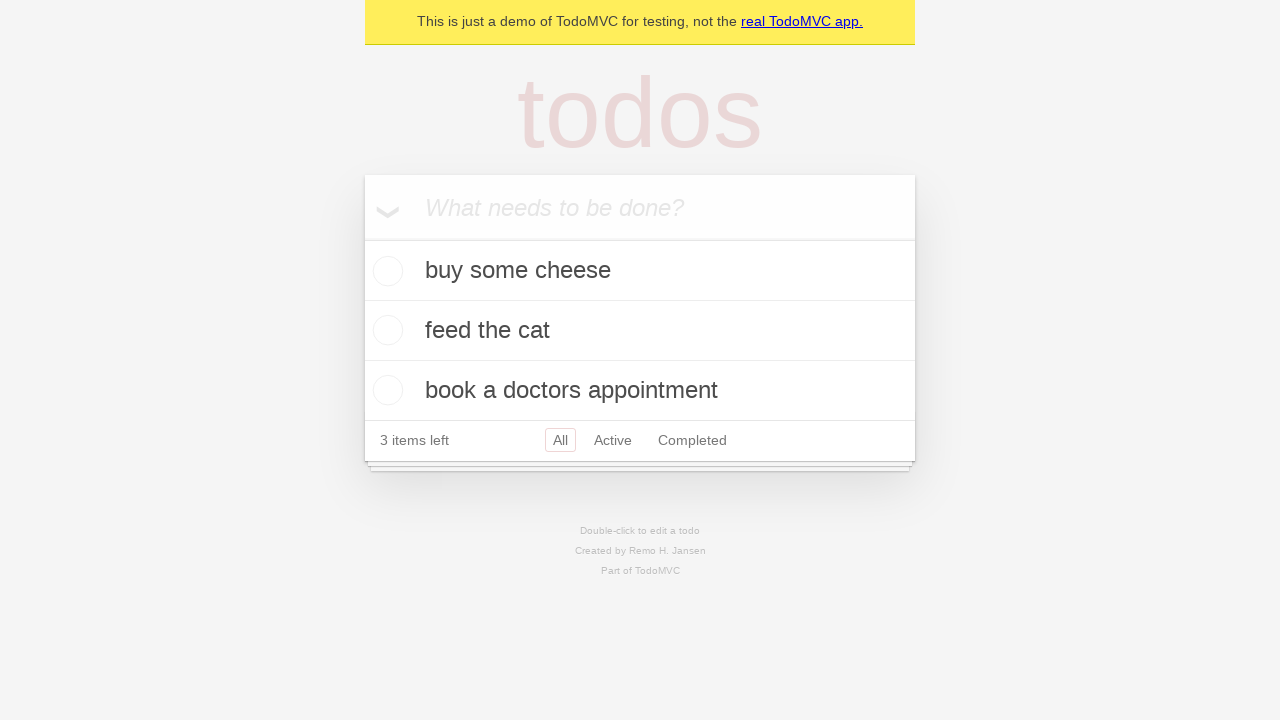

Checked the second todo item as complete at (385, 330) on .todo-list li .toggle >> nth=1
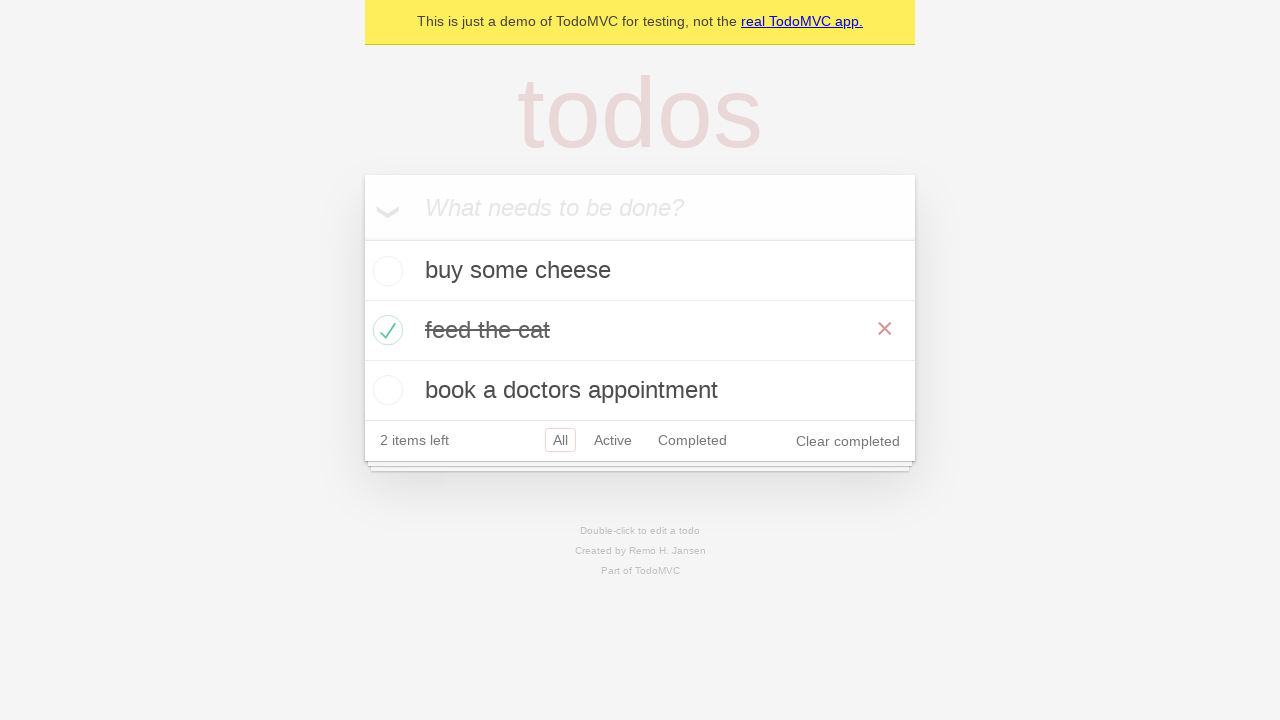

Clicked Active filter to display only active todos at (613, 440) on .filters >> text=Active
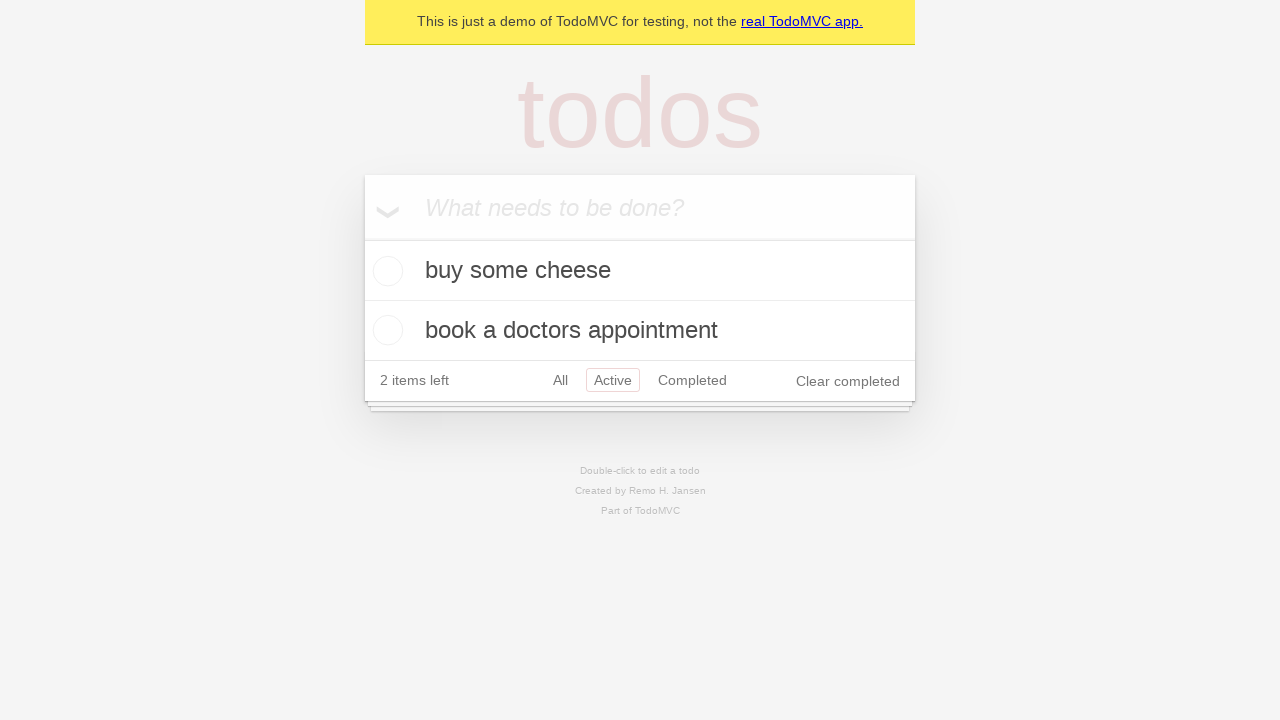

Clicked Completed filter to display only completed todos at (692, 380) on .filters >> text=Completed
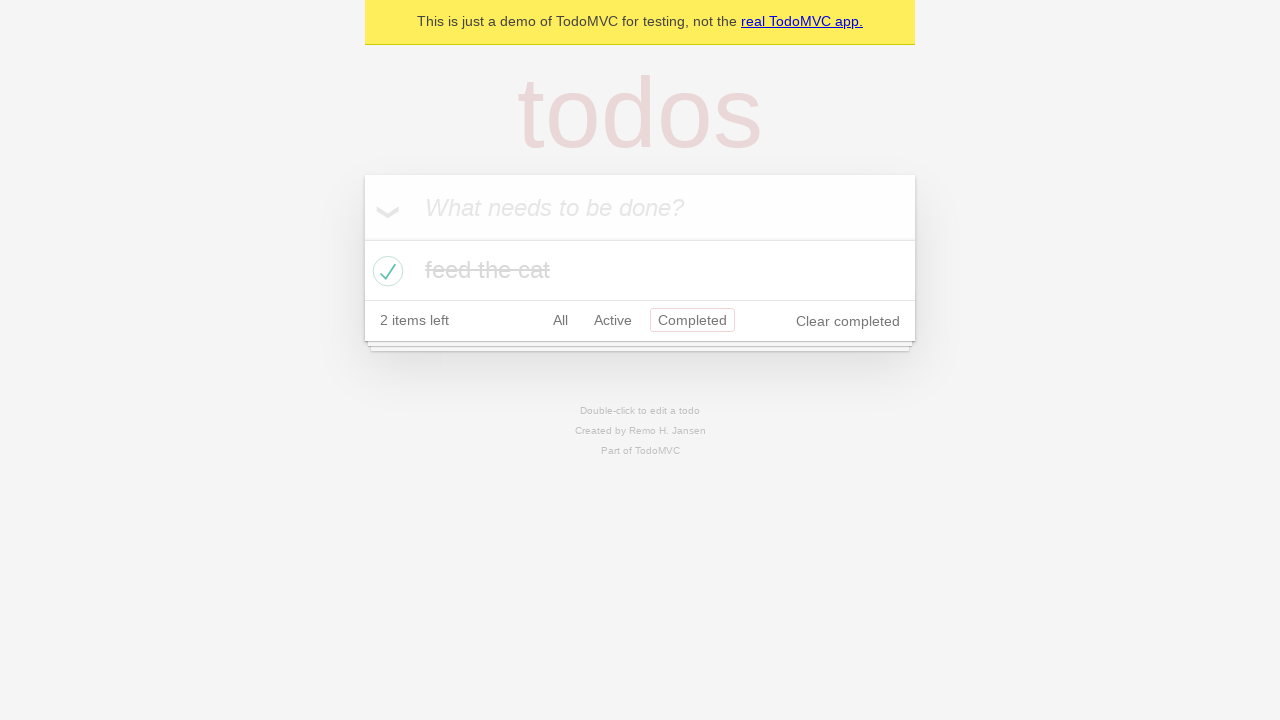

Clicked All filter to display all todos at (560, 320) on .filters >> text=All
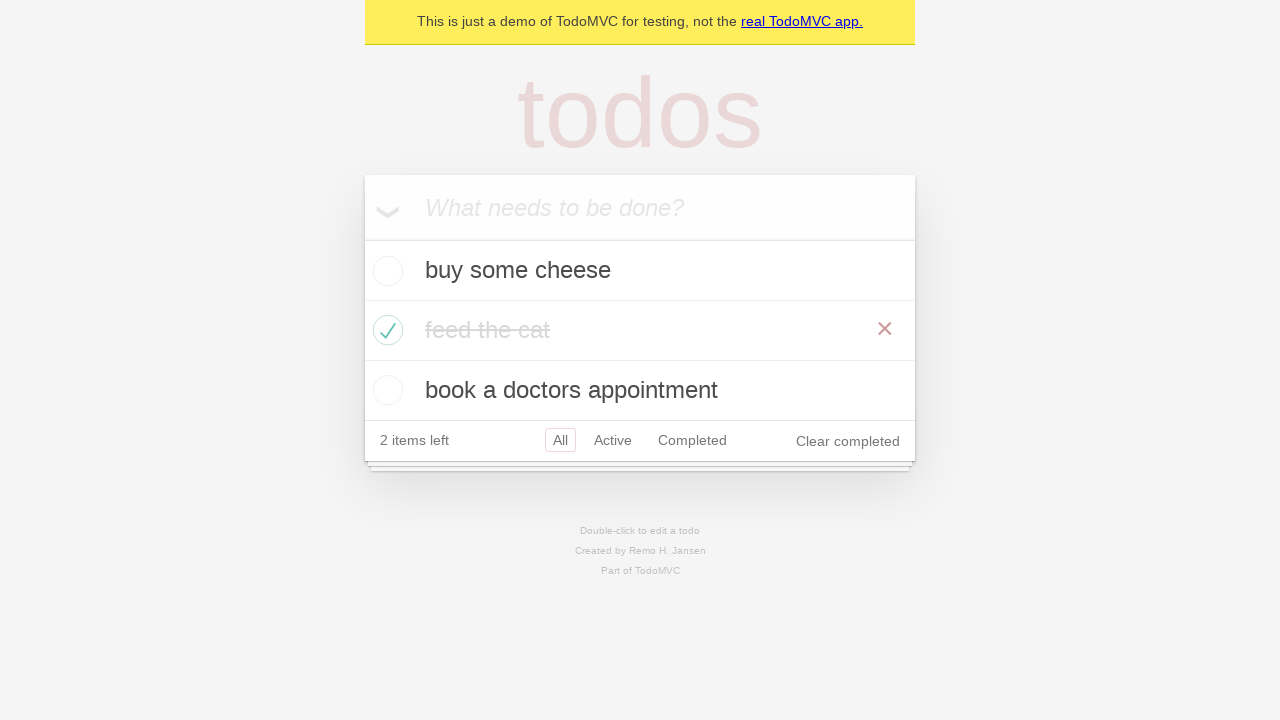

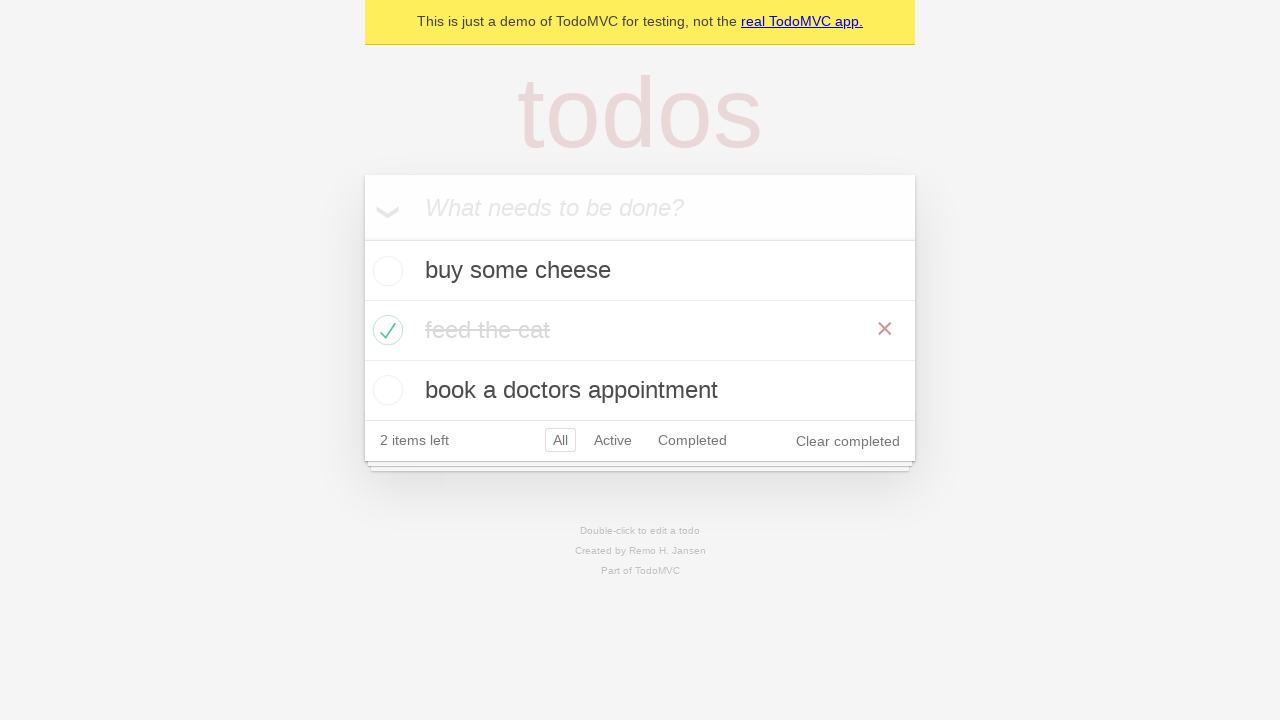